Navigates to QACircle website and verifies the page title matches the expected value "QACircle Software Training Academy"

Starting URL: https://qacircle.com/

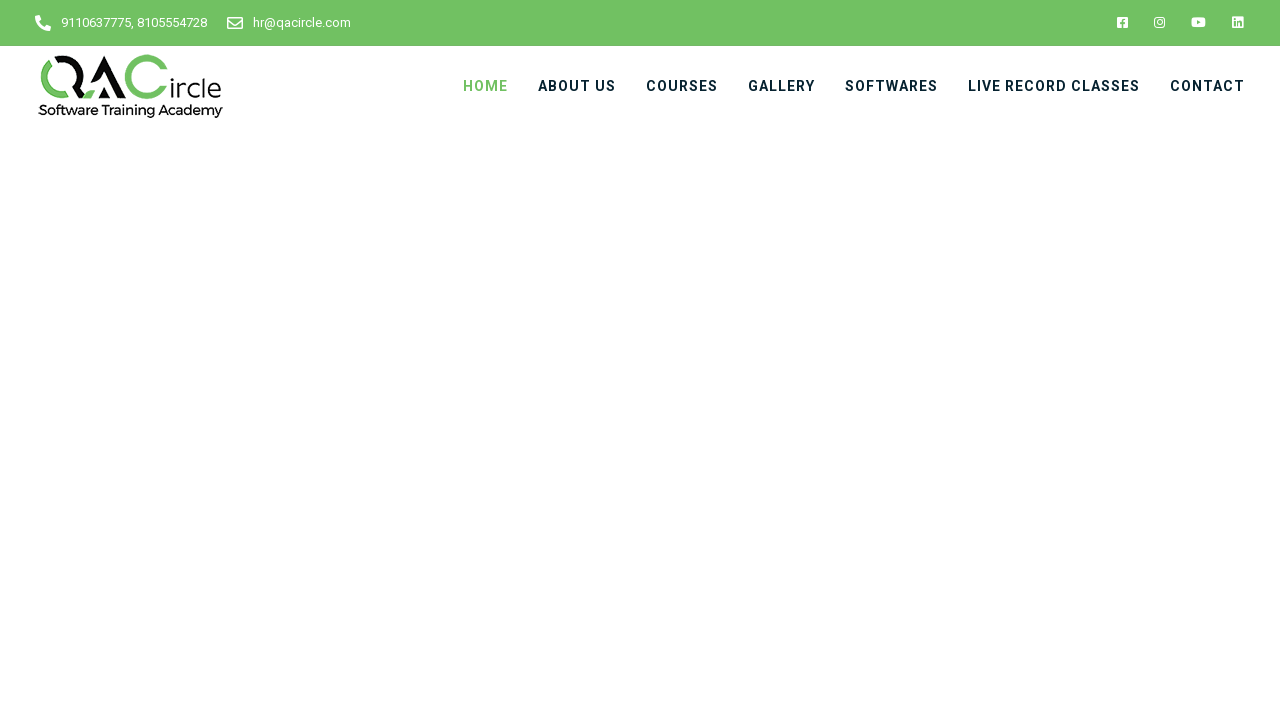

Navigated to https://qacircle.com/
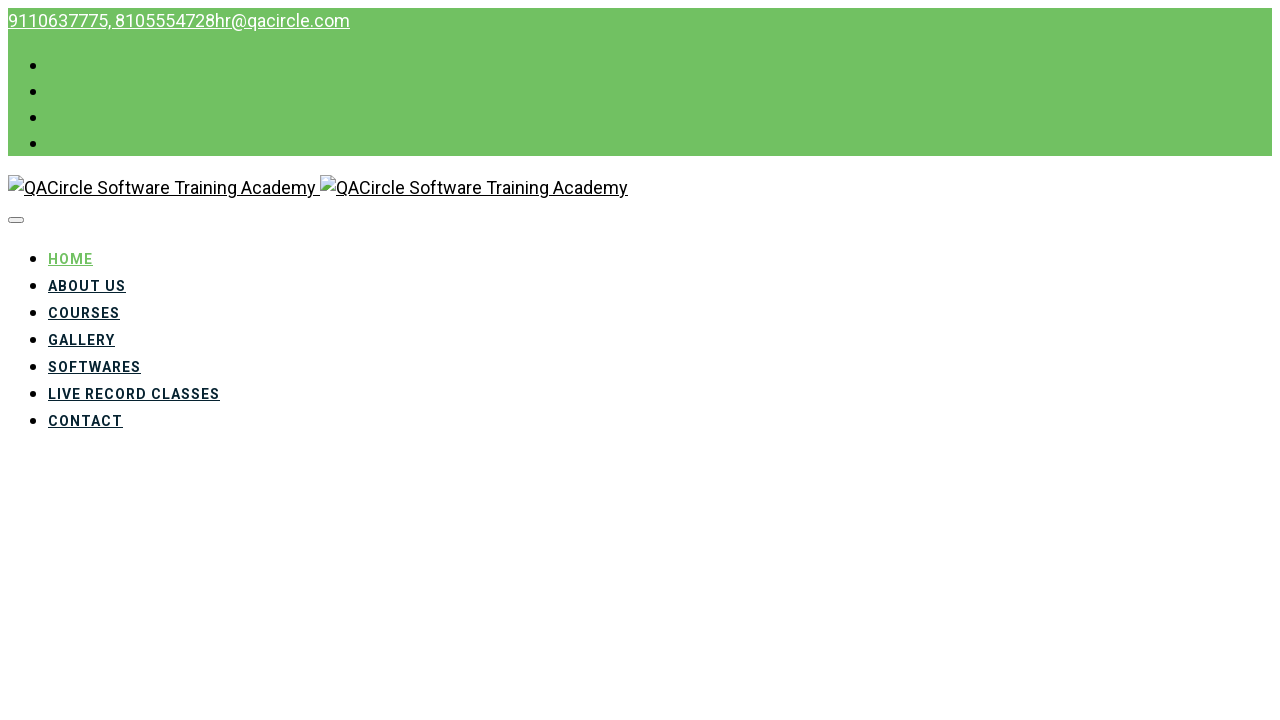

Set viewport size to 1920x1080
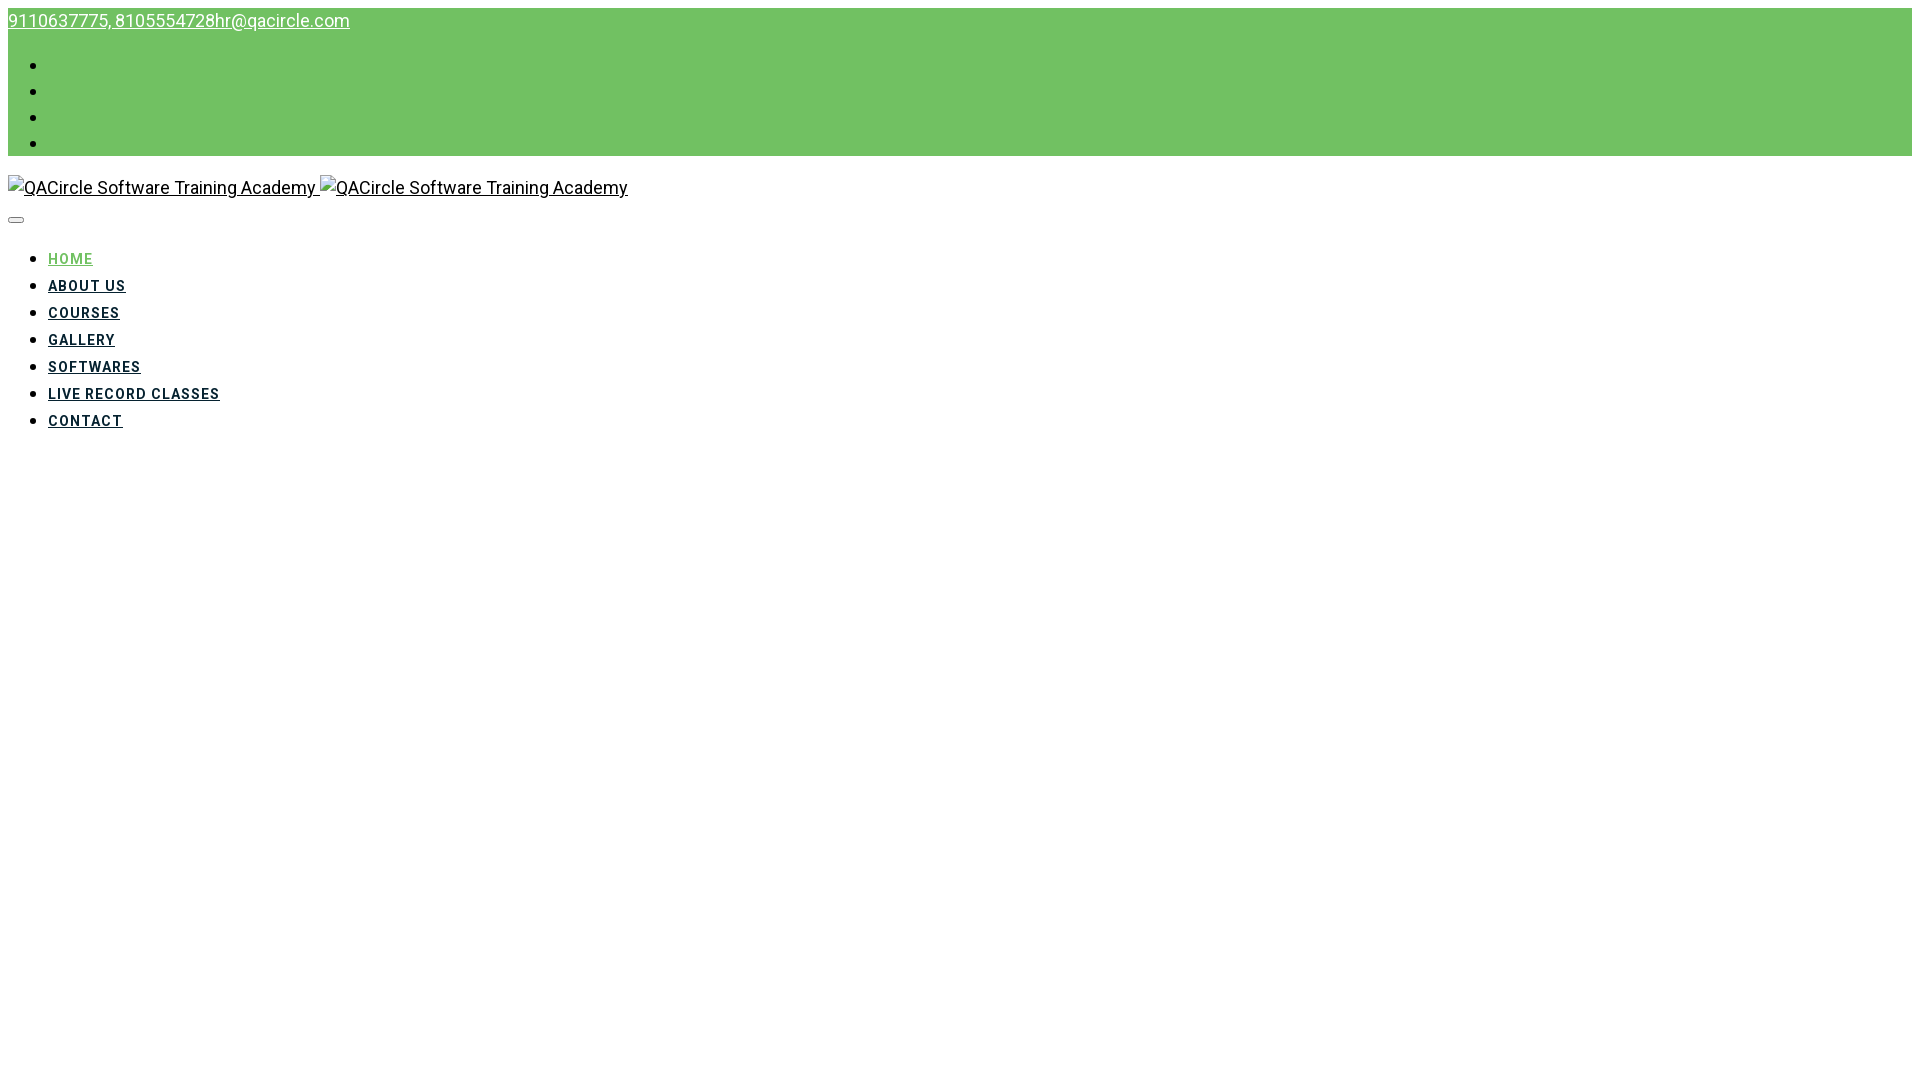

Page fully loaded (domcontentloaded)
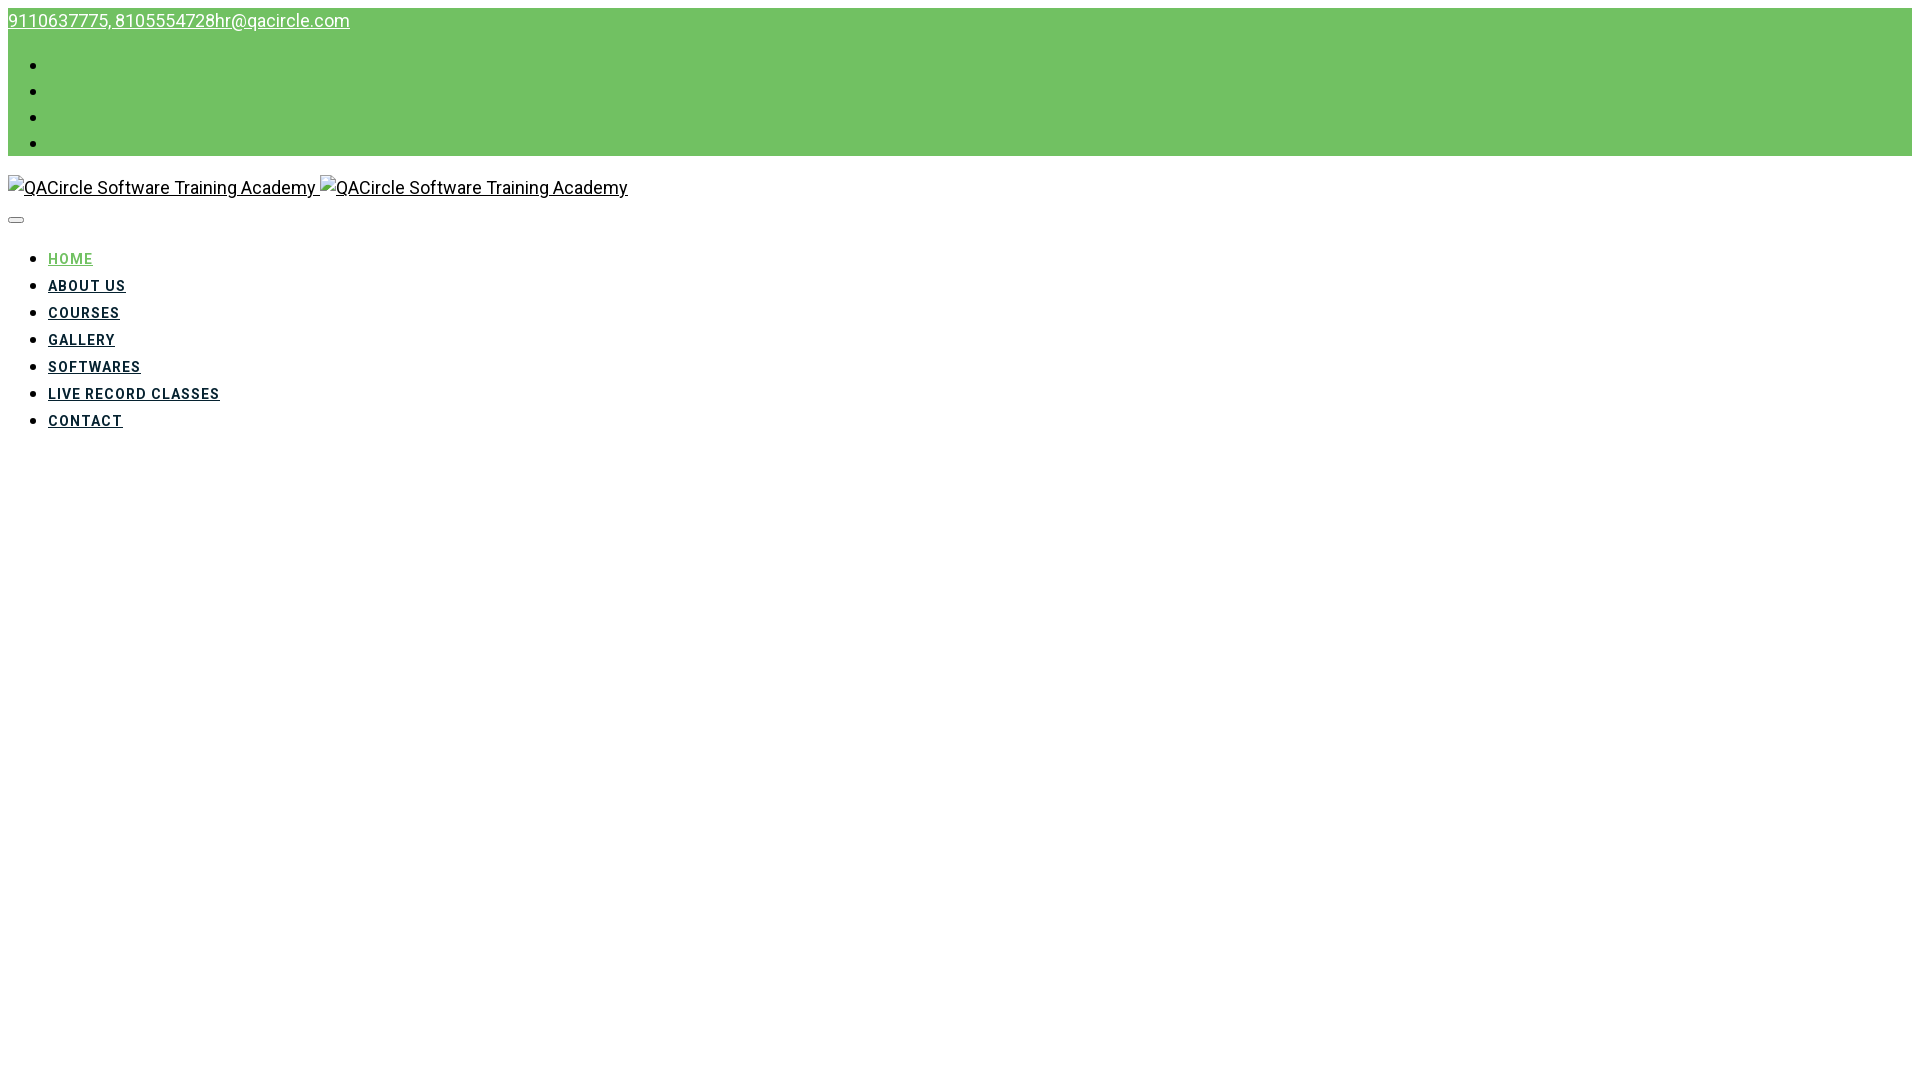

Retrieved page title: 'QACircle Software Training Academy'
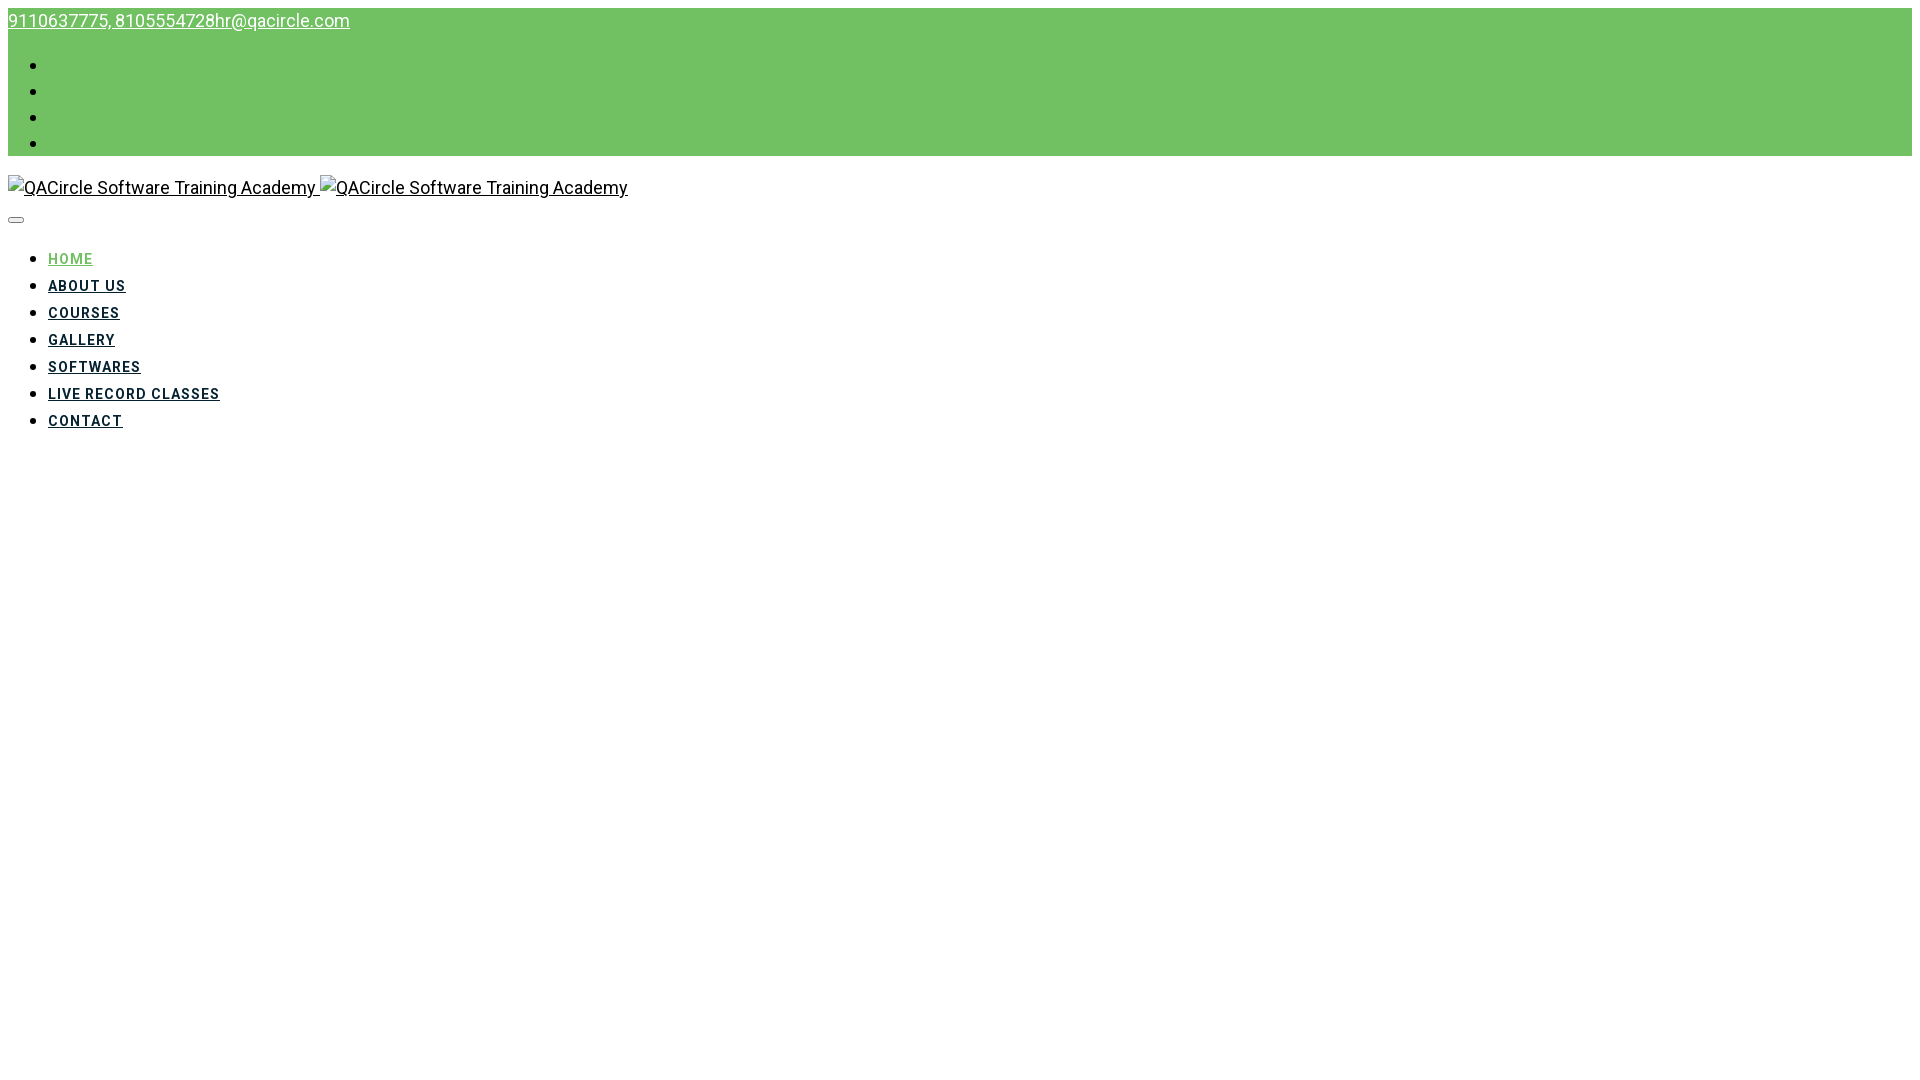

Verified page title matches expected value: 'QACircle Software Training Academy'
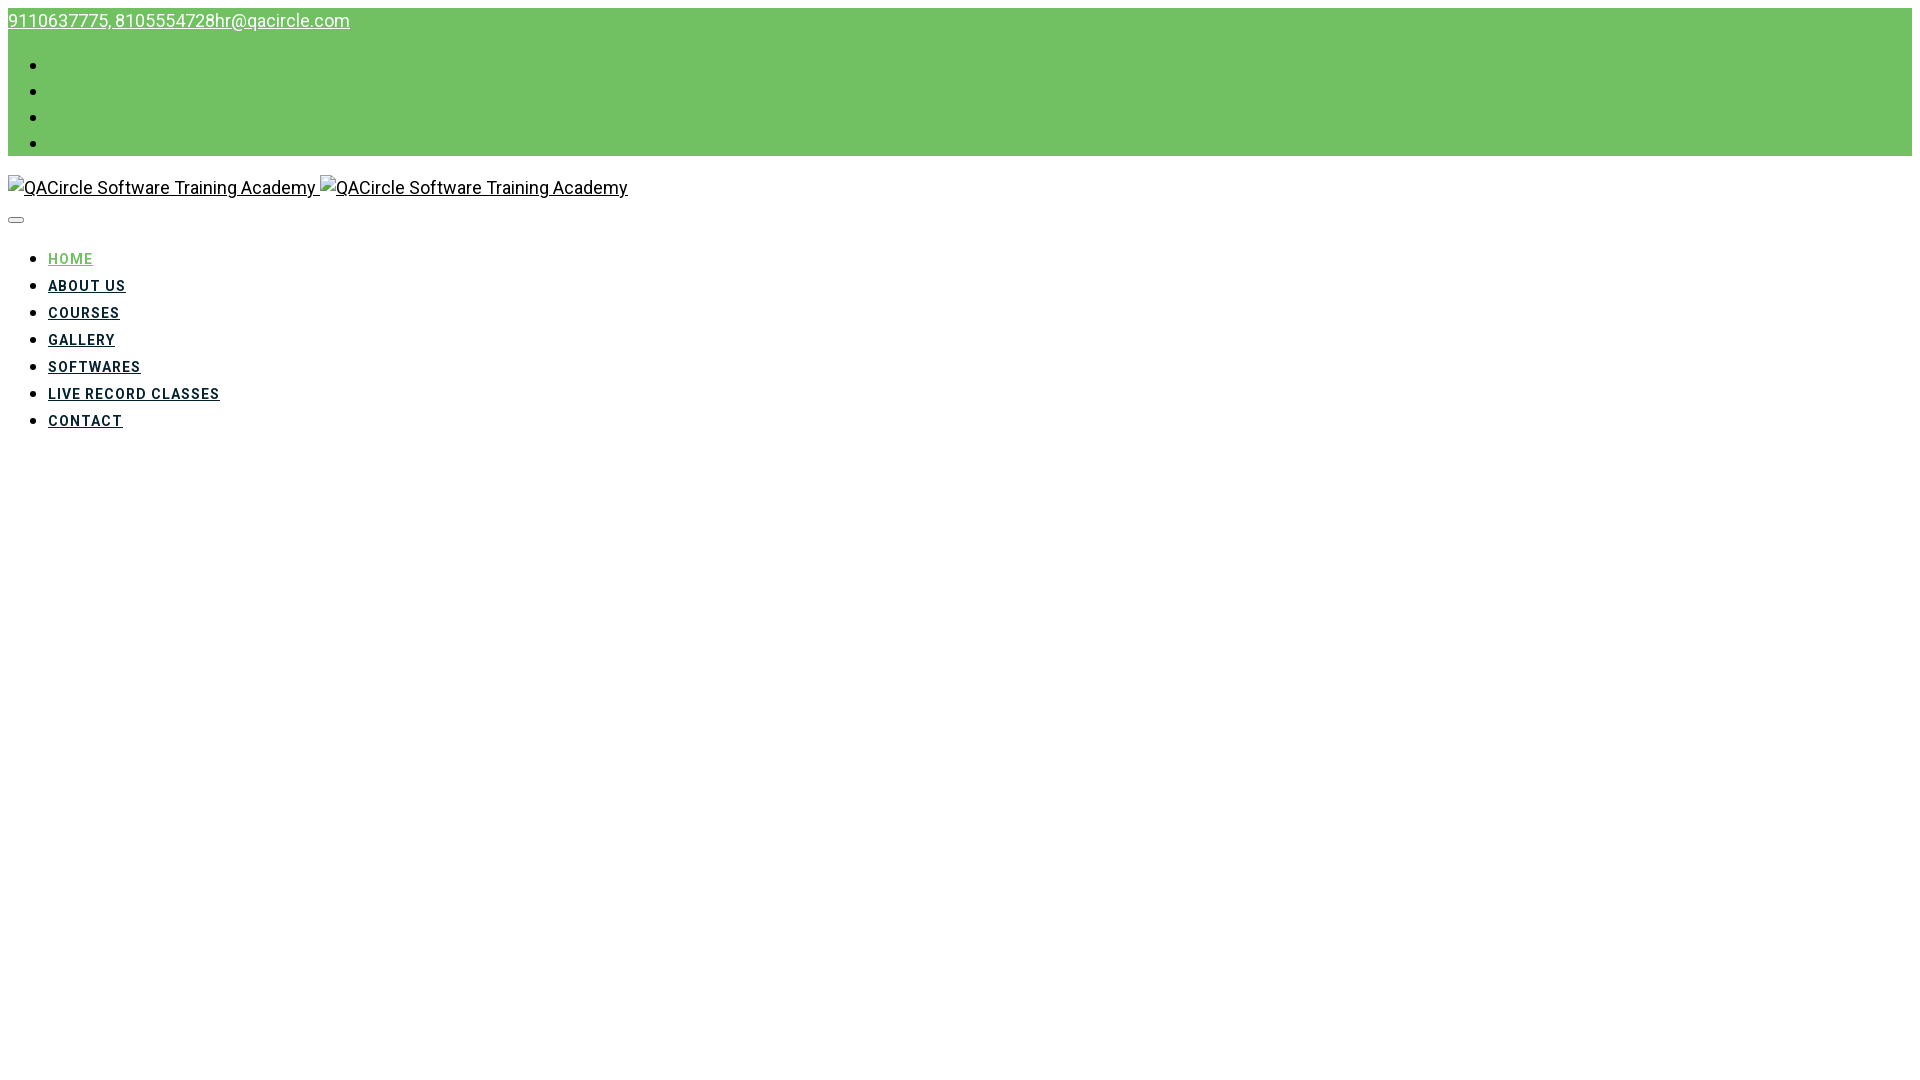

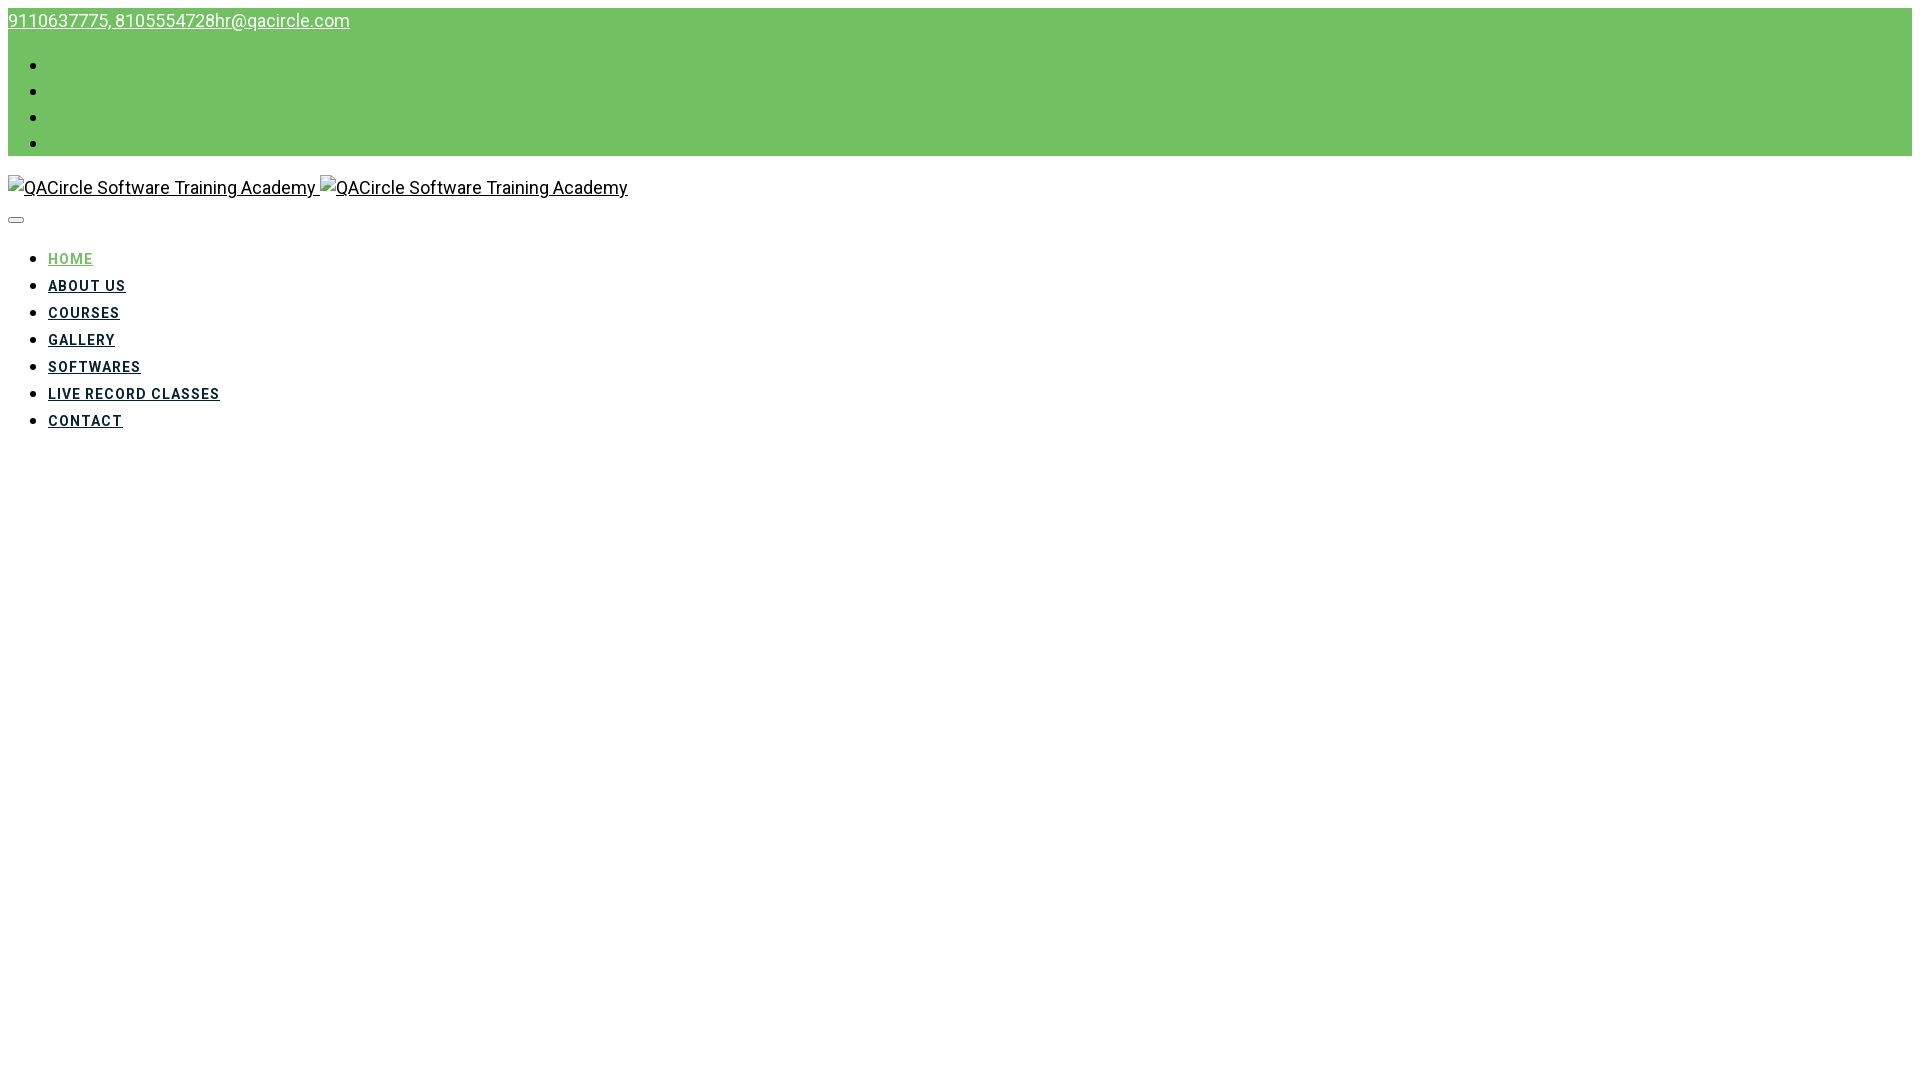